Navigates through Playwright site to Community section, finds Release Videos, opens Playwright v1.35 video, and verifies the video title in the iframe

Starting URL: https://playwright.dev/

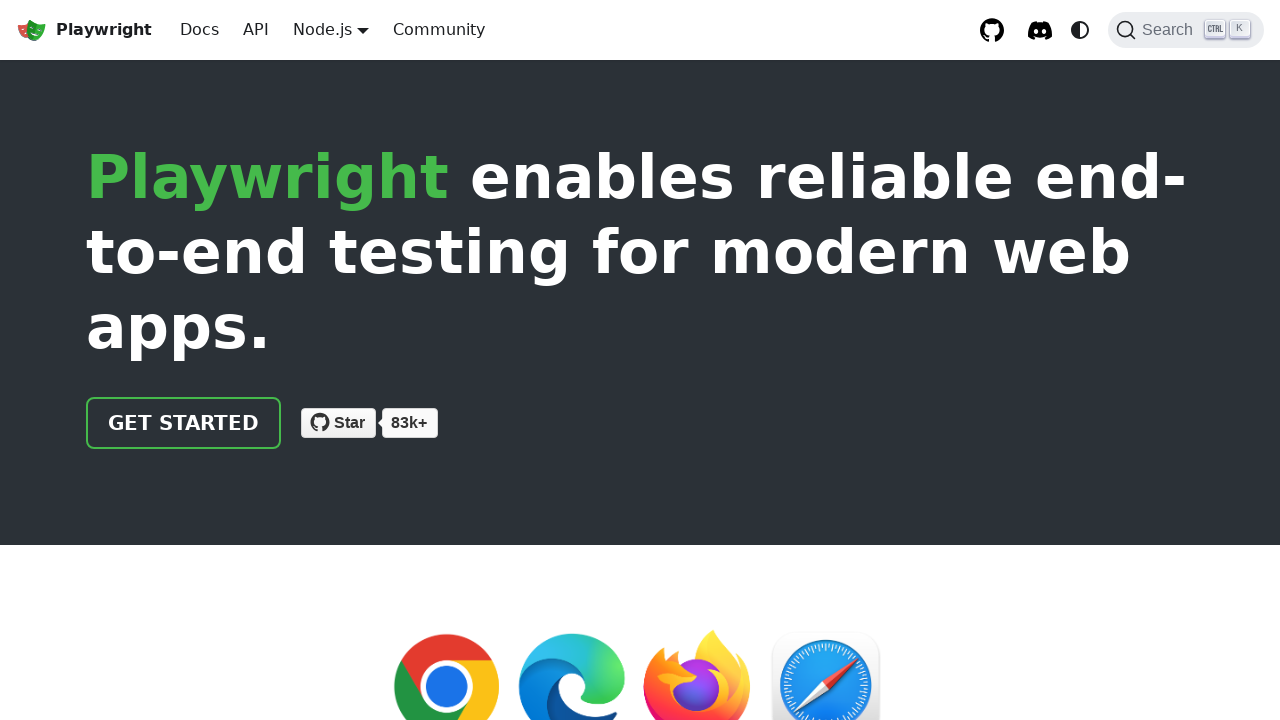

Clicked on Community link at (439, 30) on internal:role=link[name="Community"i]
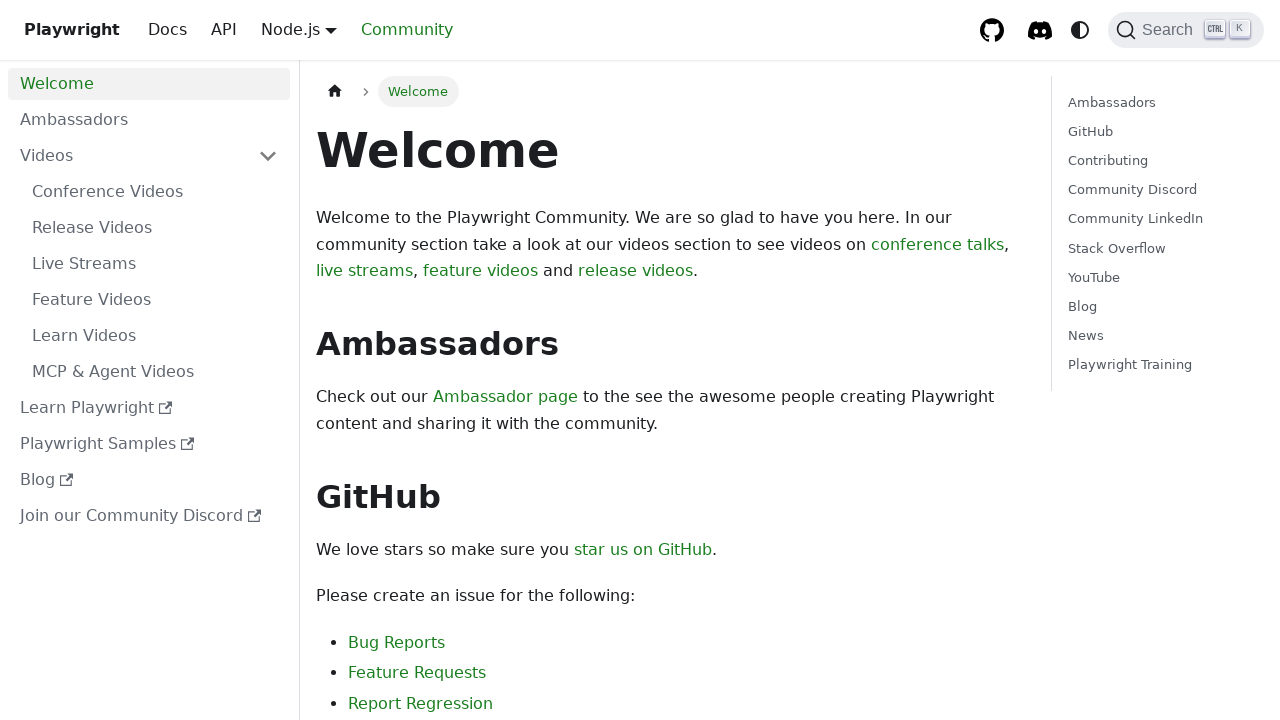

Clicked on Release Videos link at (155, 228) on internal:role=link[name="Release Videos"s]
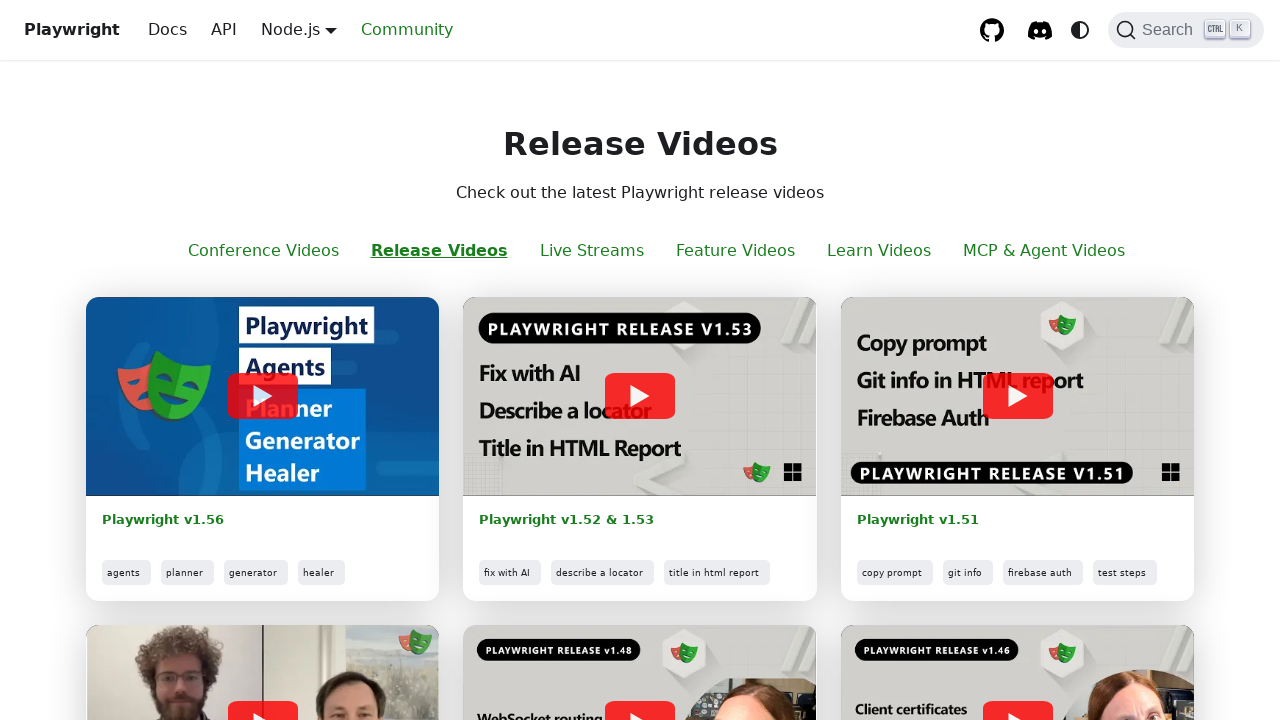

Clicked on Playwright v1.35 link at (540, 360) on internal:role=link[name="Playwright v1.35"i]
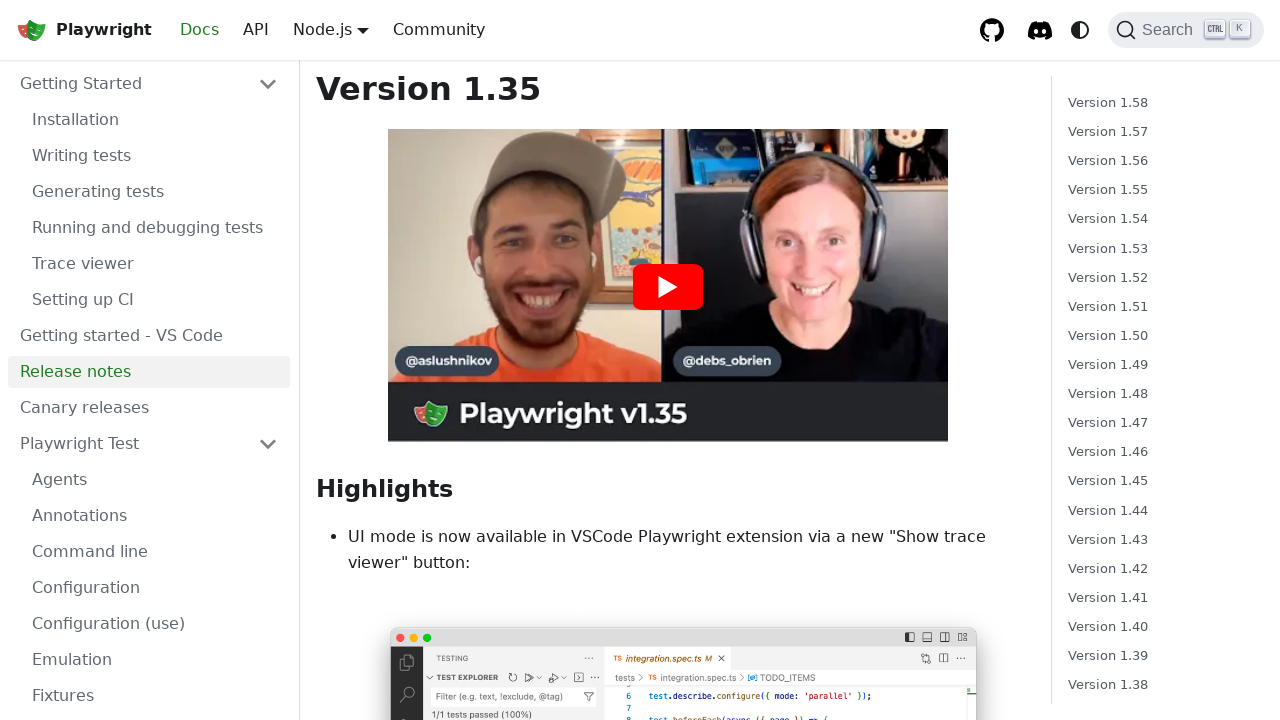

Clicked to watch Playwright 1.35 video at (668, 286) on internal:label="Watch Playwright 1.35"i
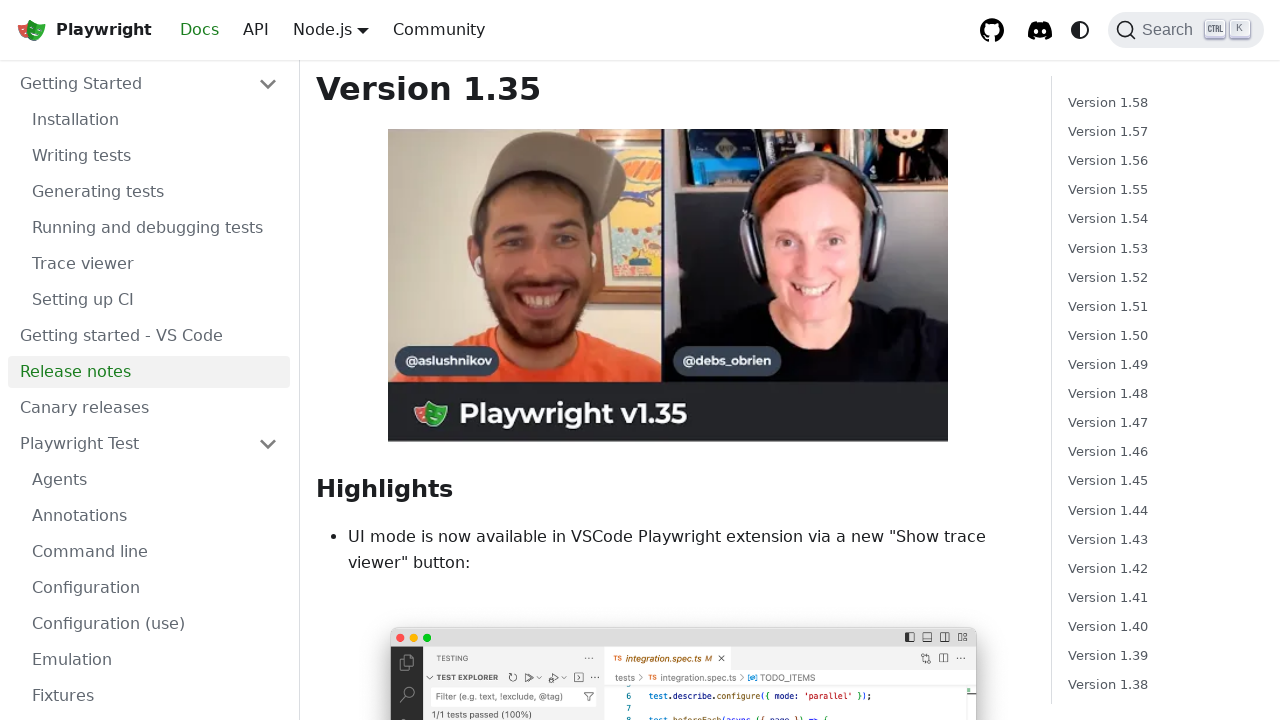

Retrieved video title from iframe
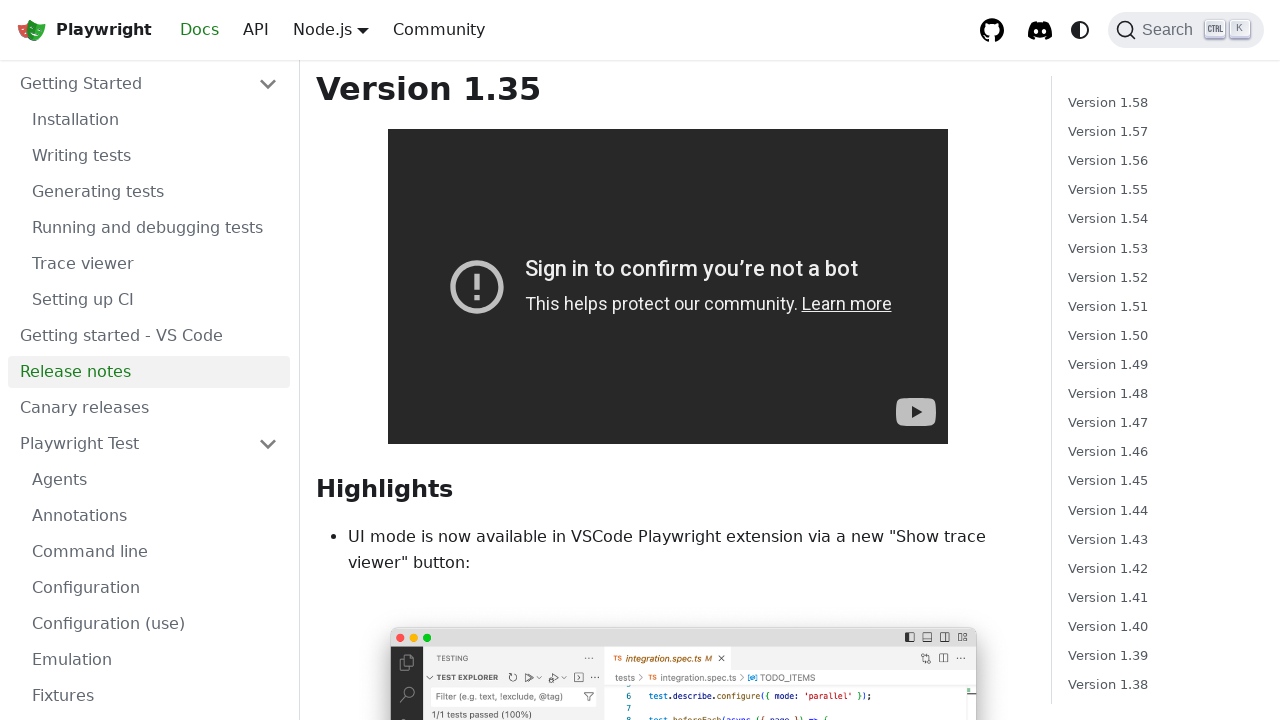

Verified video title matches 'What's new in Playwright 1.35'
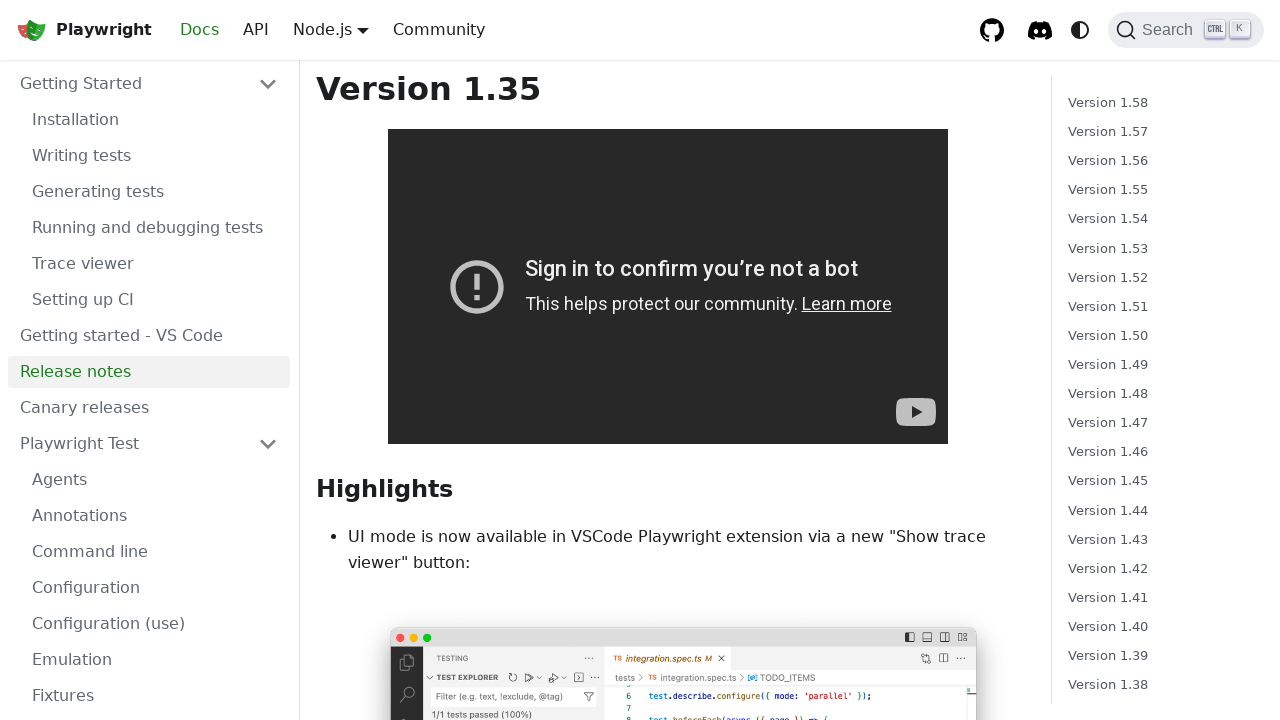

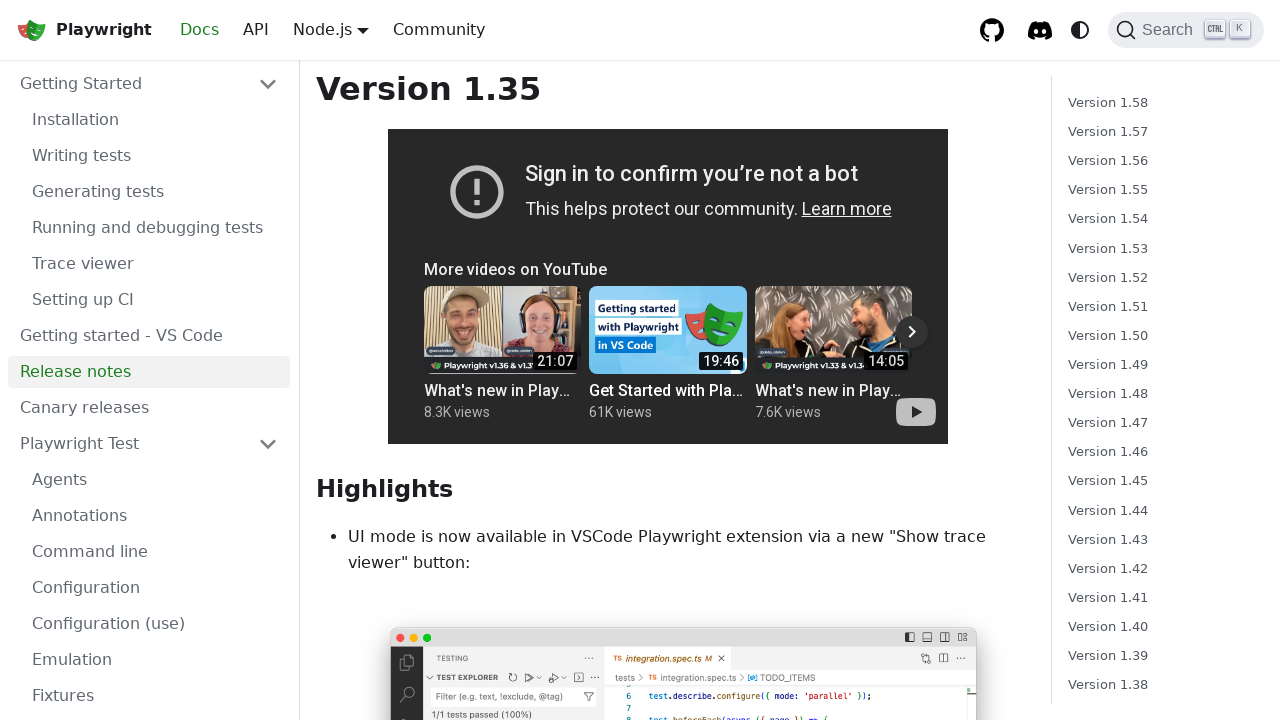